Tests dropdown selection functionality by selecting options using value, label, and index

Starting URL: https://the-internet.herokuapp.com/dropdown

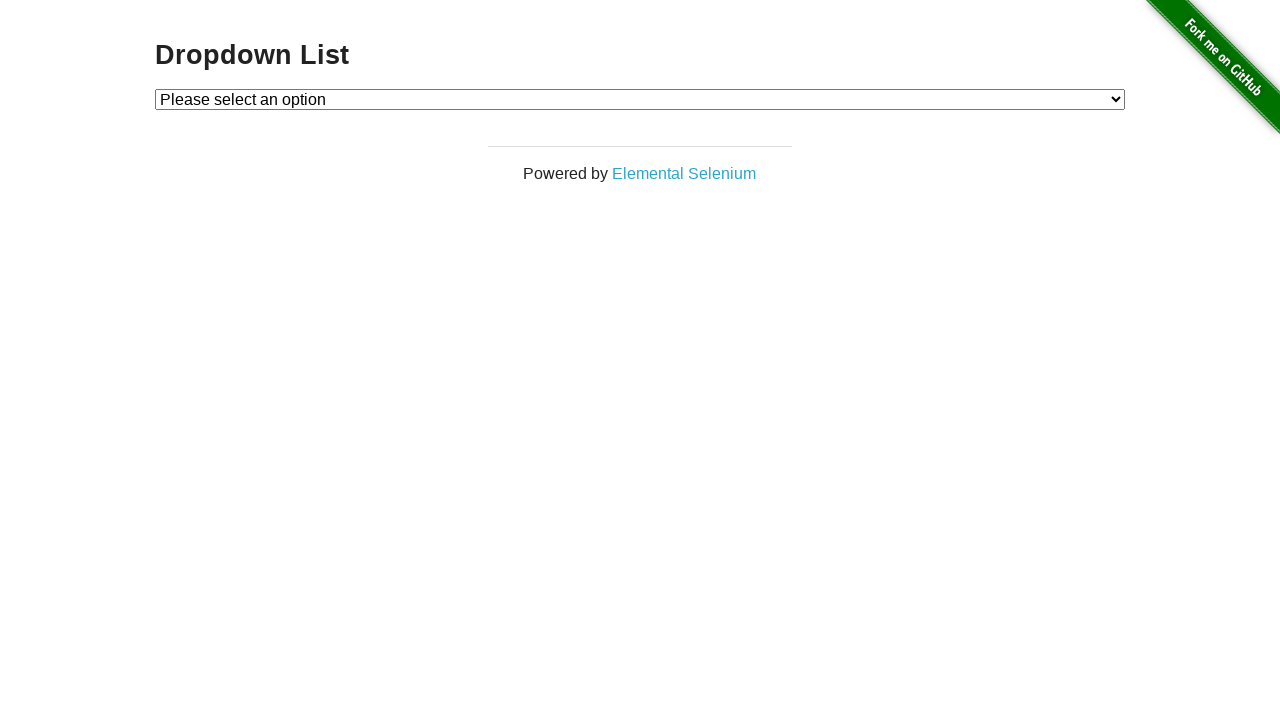

Located dropdown element with id 'dropdown'
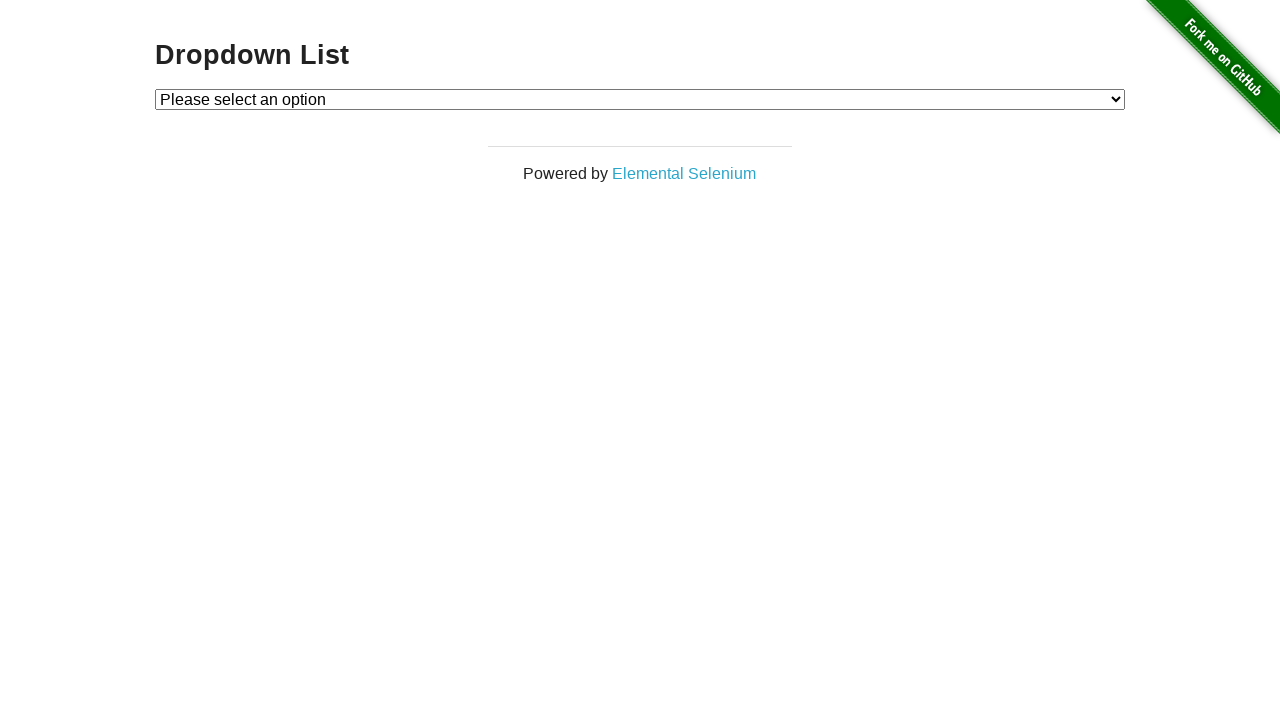

Selected dropdown option by value '1' on #dropdown
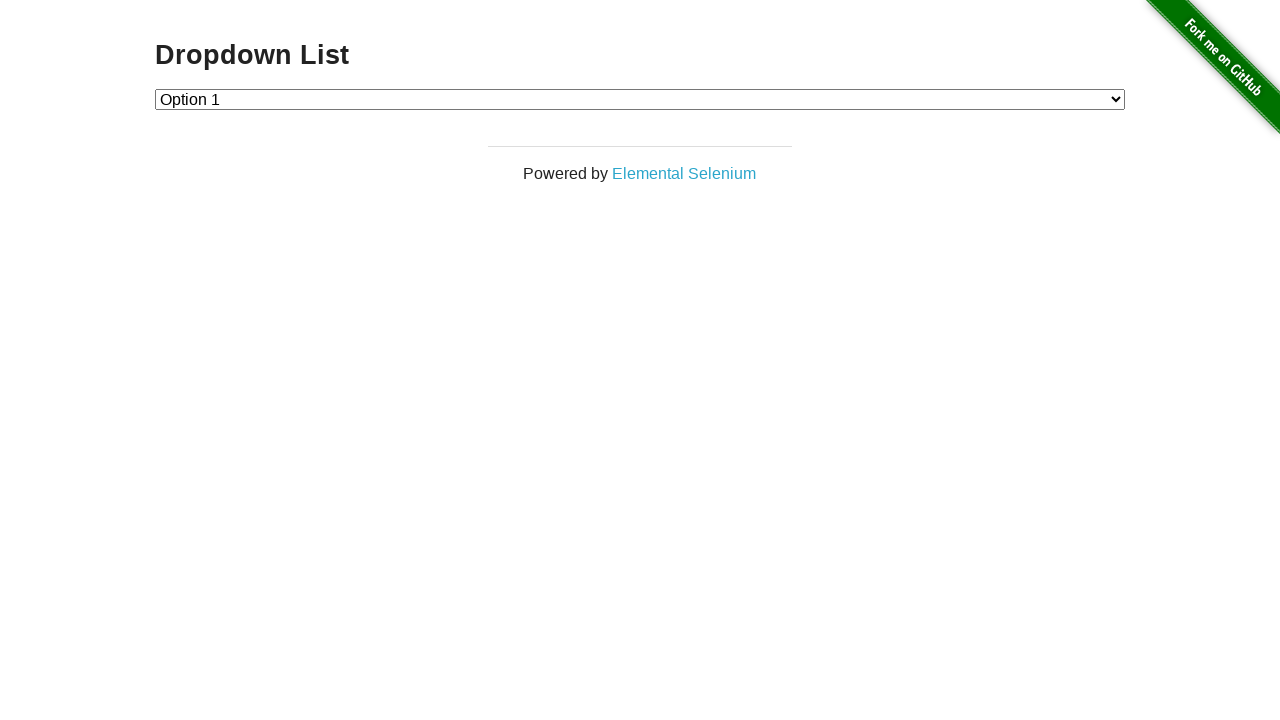

Selected dropdown option by label 'Option 2' on #dropdown
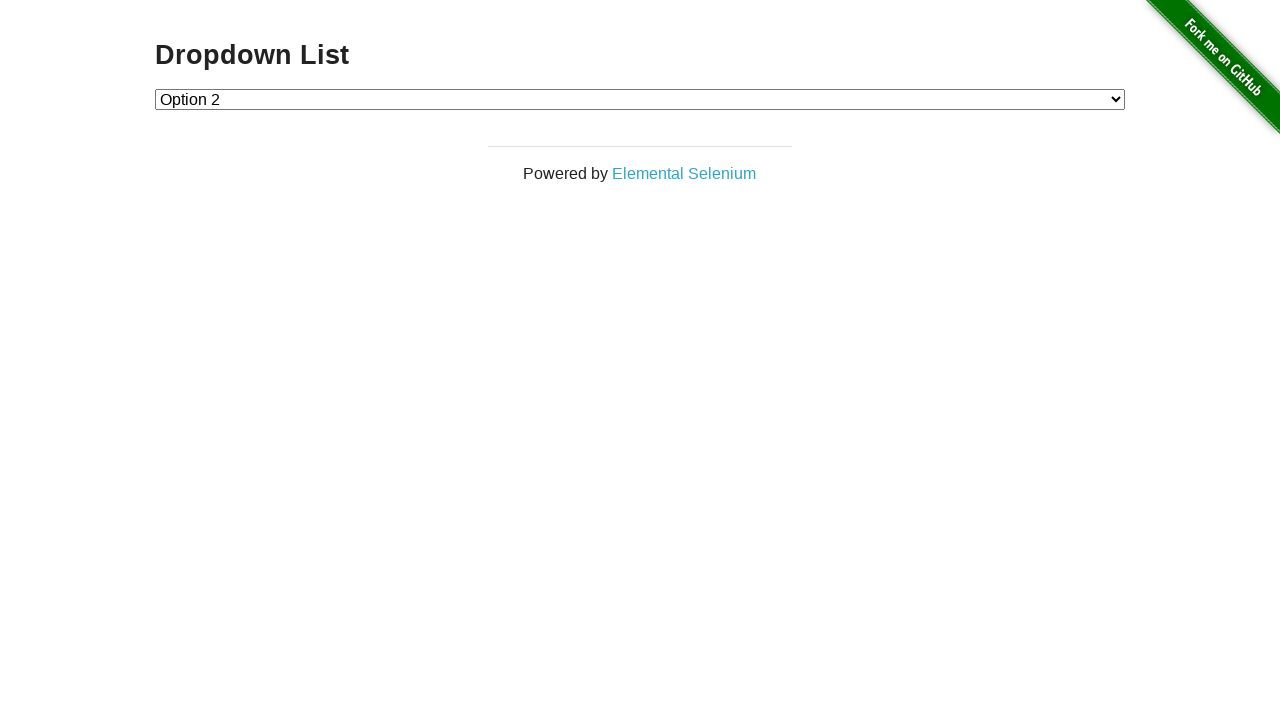

Selected dropdown option by index 1 on #dropdown
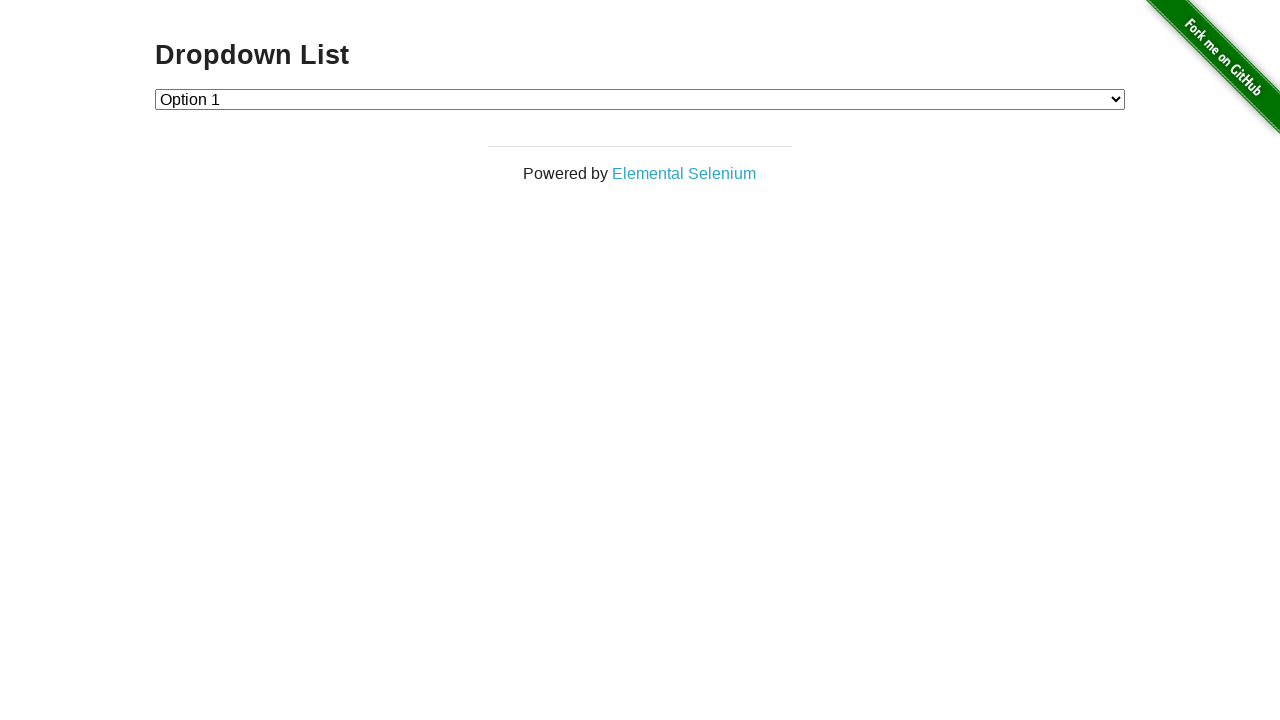

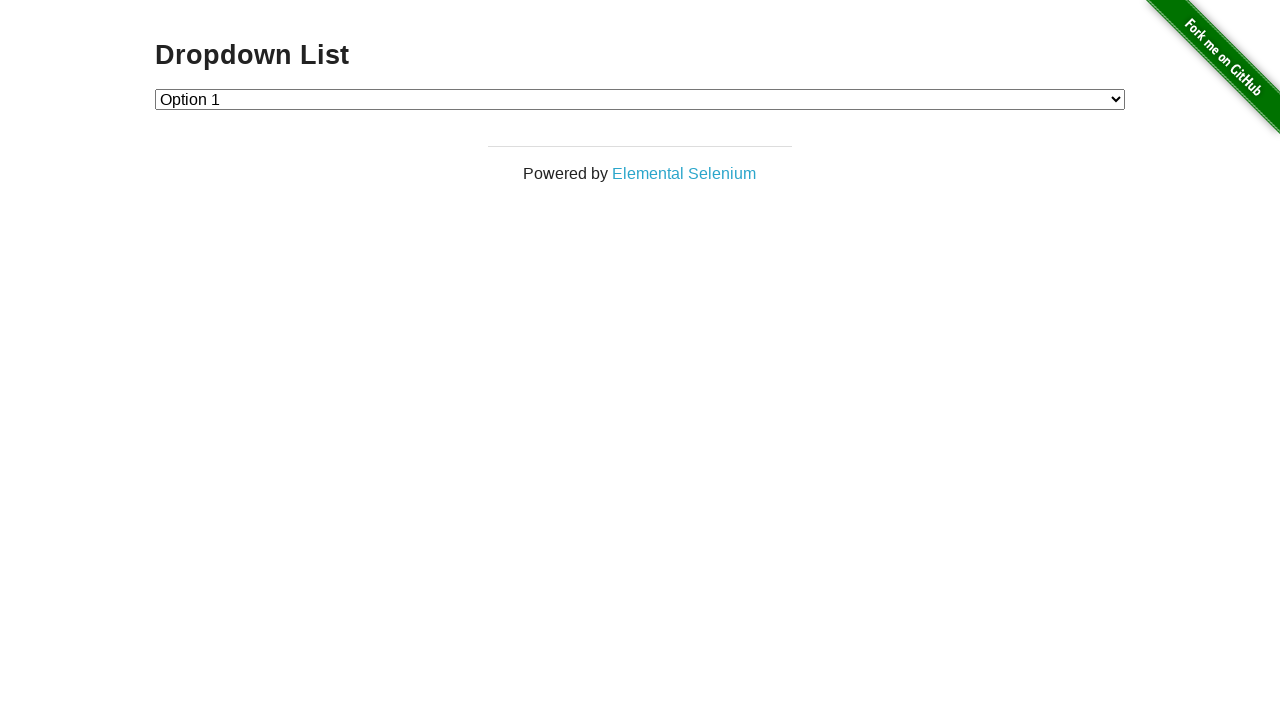